Tests a slow calculator by setting a delay value, performing an addition operation (7 + 8), waiting for the spinner to disappear, and verifying the result equals 15

Starting URL: https://bonigarcia.dev/selenium-webdriver-java/slow-calculator.html

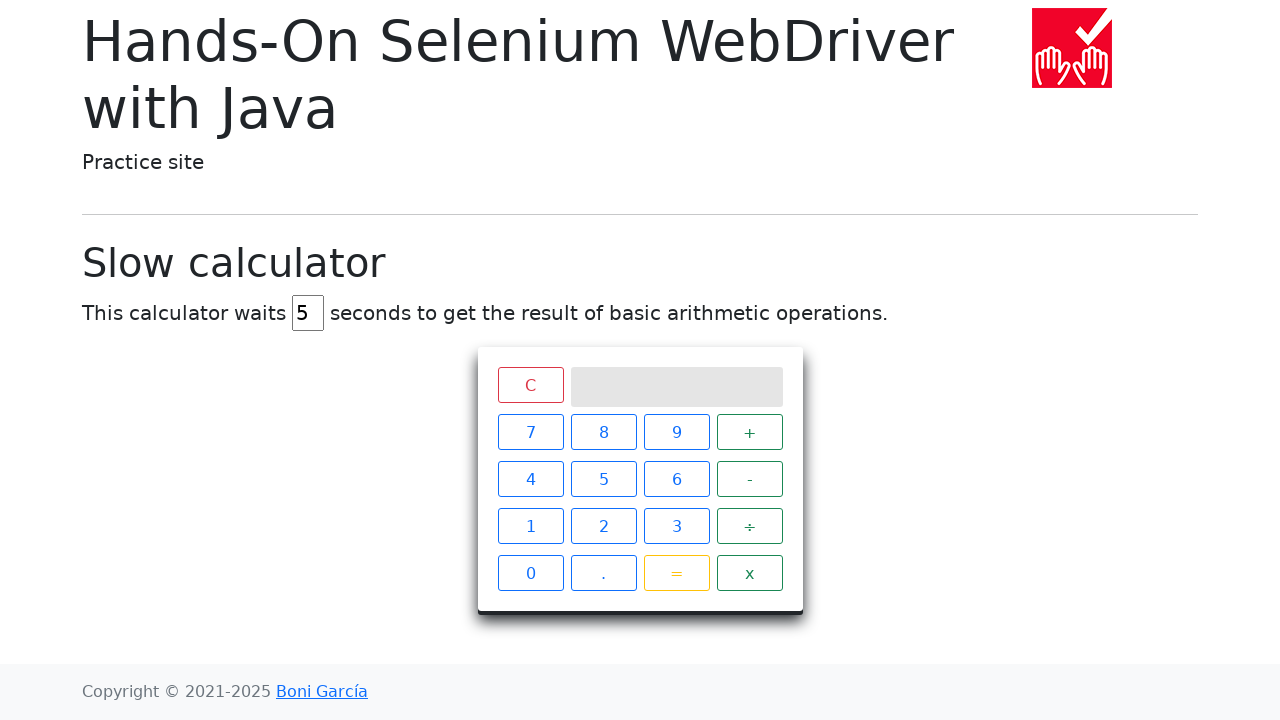

Cleared the delay input field on #delay
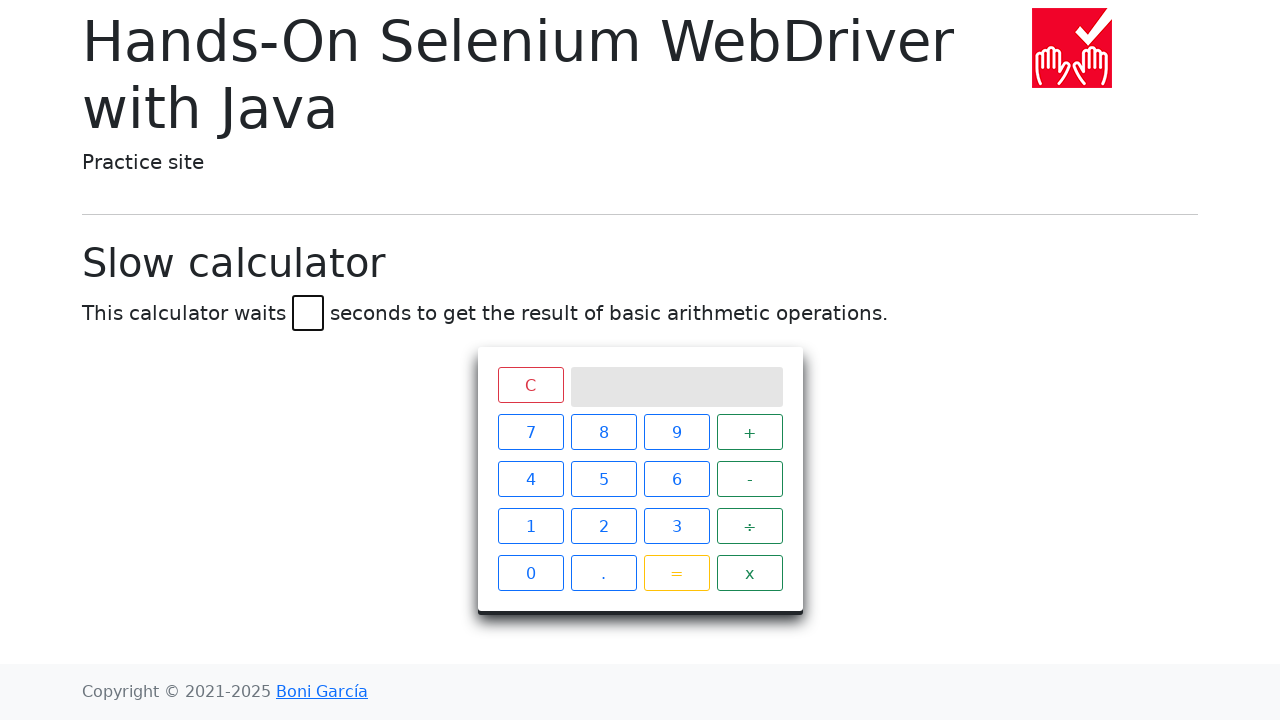

Entered delay value of 45 on #delay
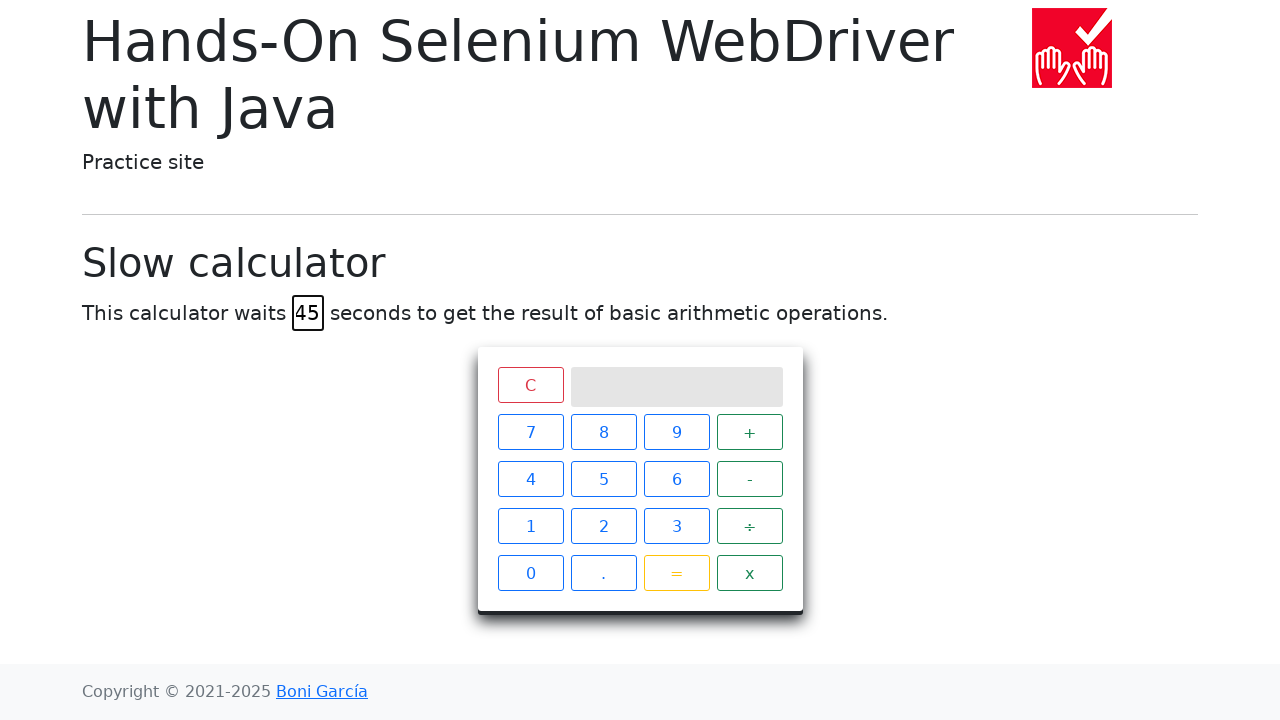

Clicked button 7 at (530, 432) on xpath=//*[@id="calculator"]/div[2]/span[1]
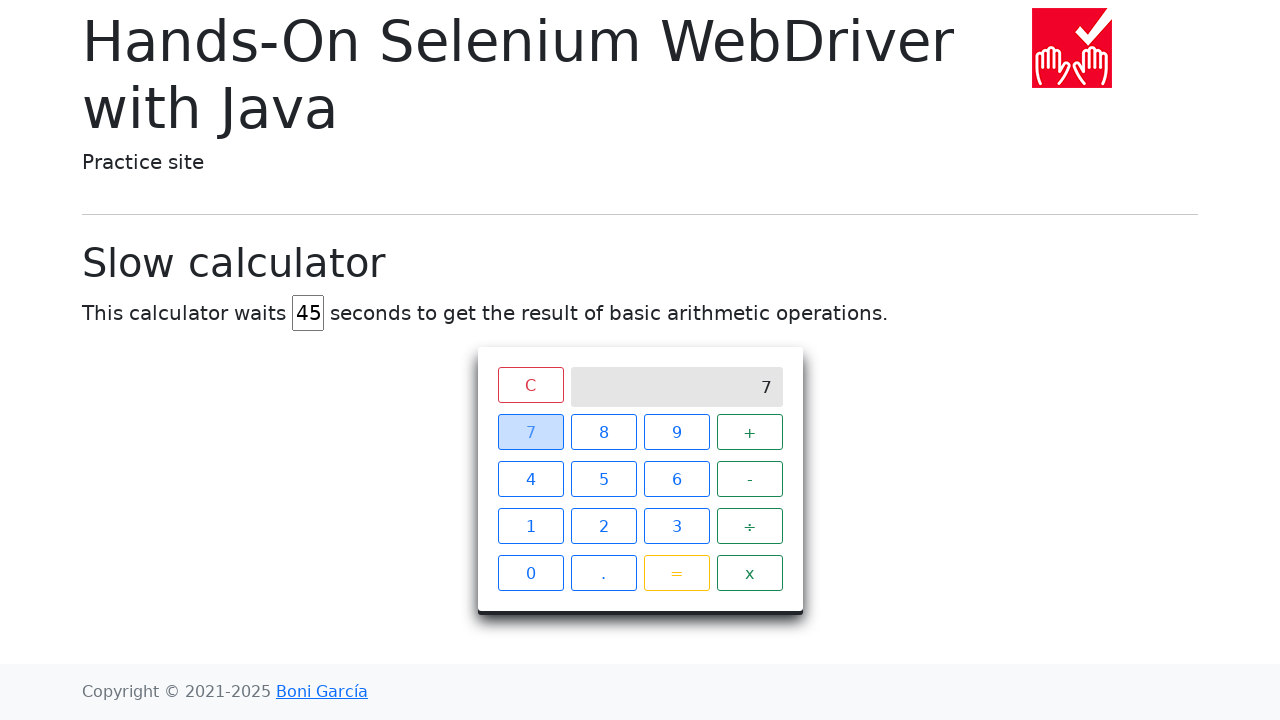

Clicked the plus (+) button at (750, 432) on xpath=//*[@id="calculator"]/div[2]/span[4]
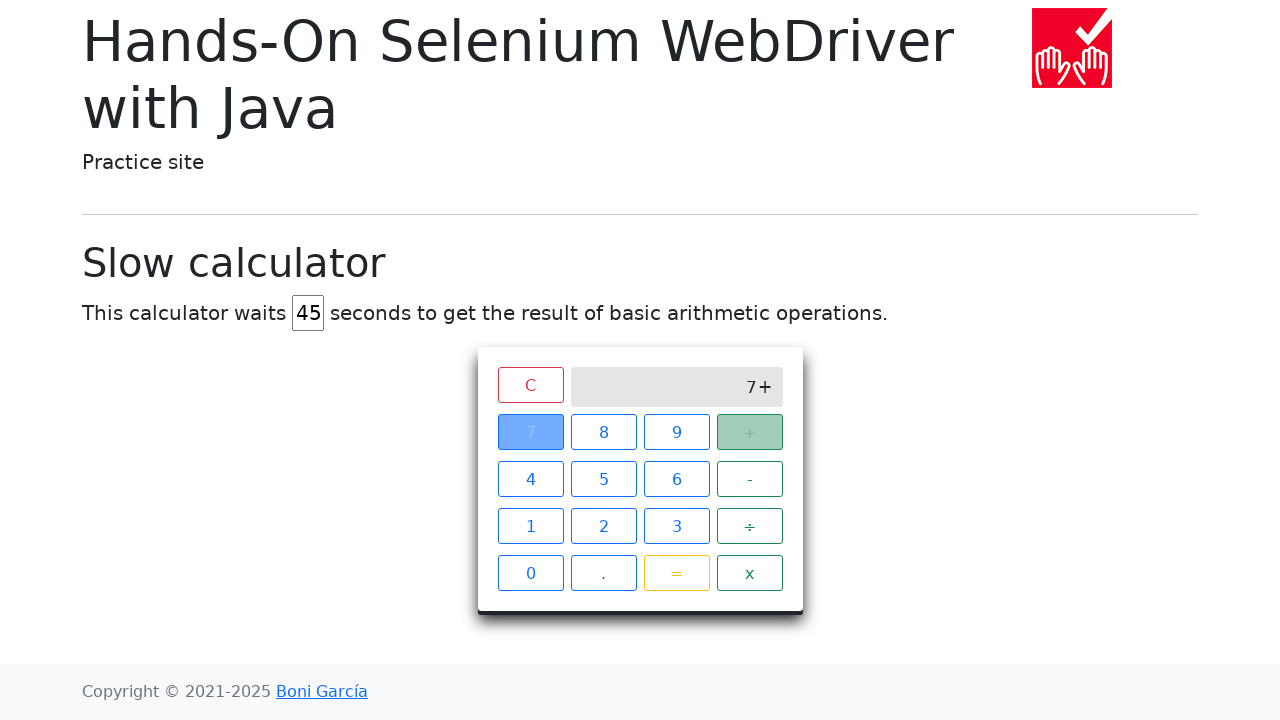

Clicked button 8 at (604, 432) on xpath=//*[@id="calculator"]/div[2]/span[2]
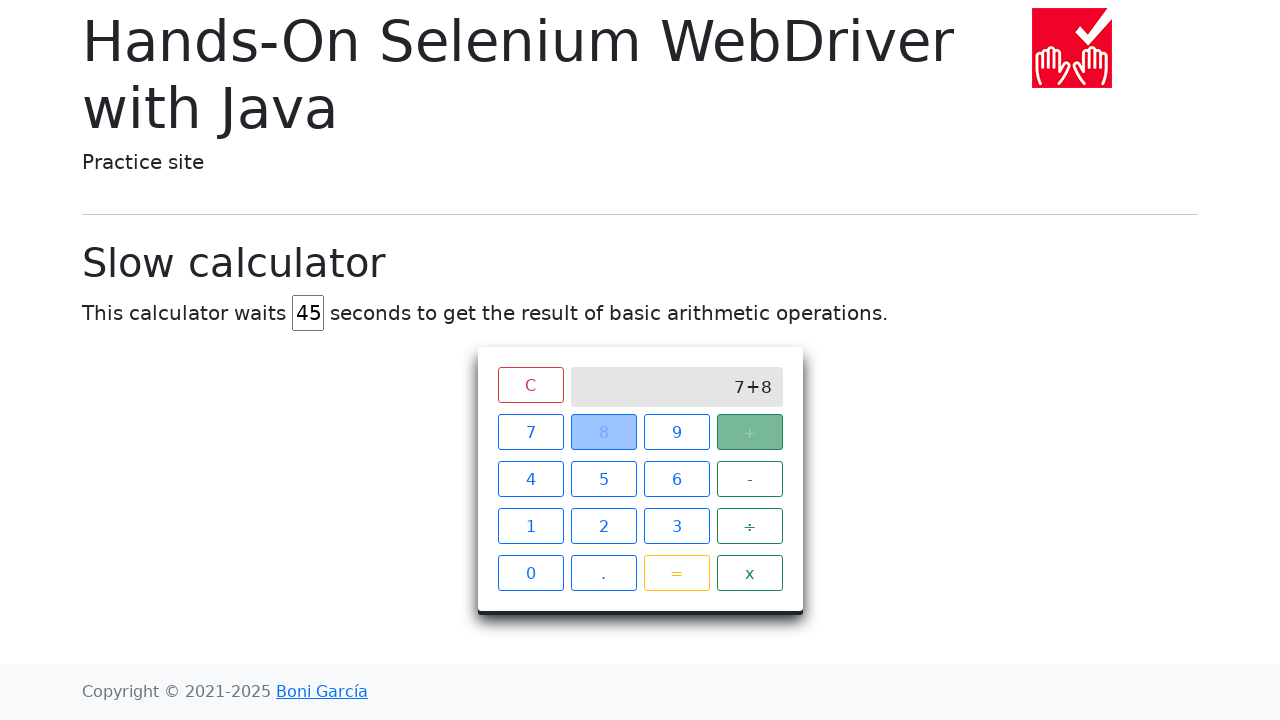

Clicked the equals (=) button at (676, 573) on xpath=//*[@id="calculator"]/div[2]/span[15]
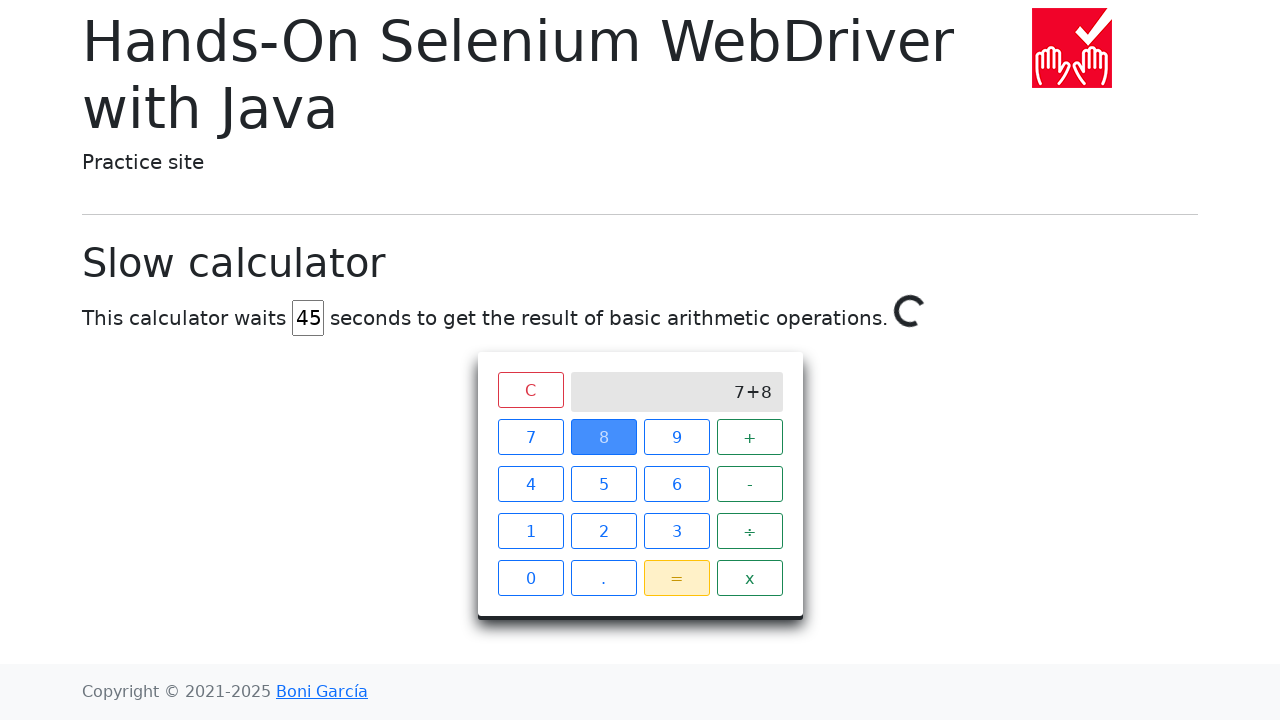

Spinner disappeared after calculation completed
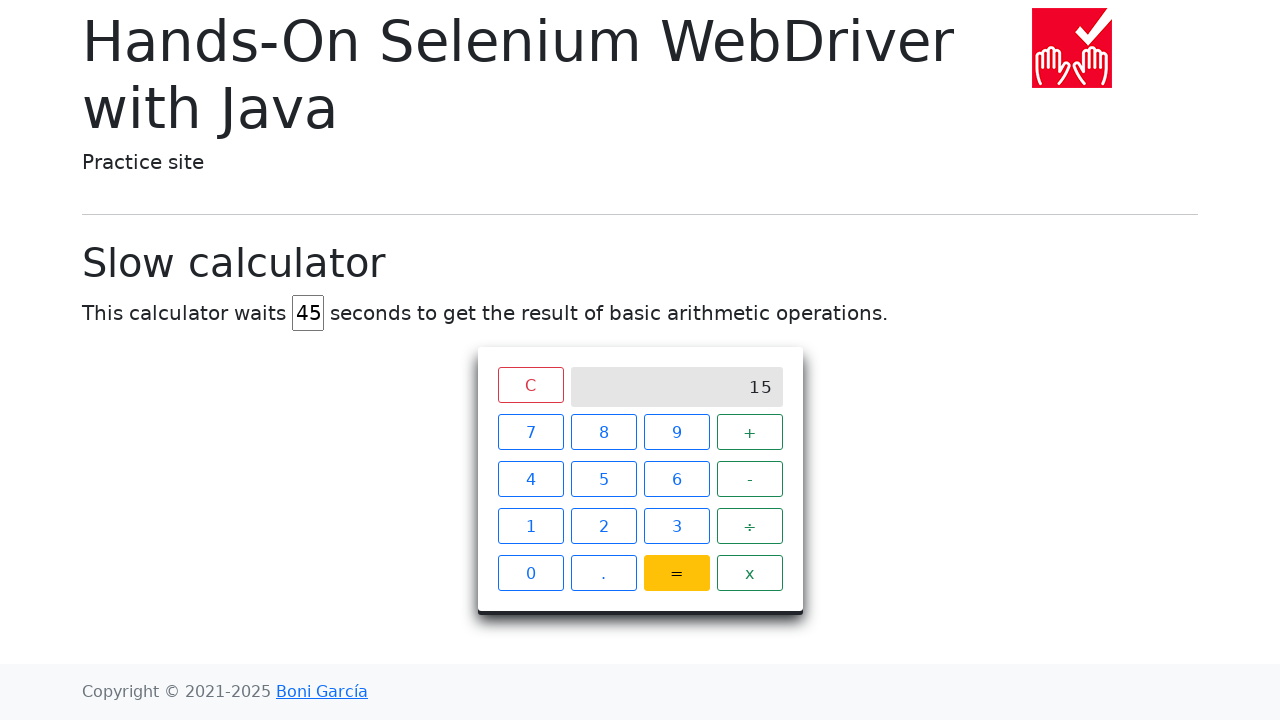

Retrieved calculator result: 15
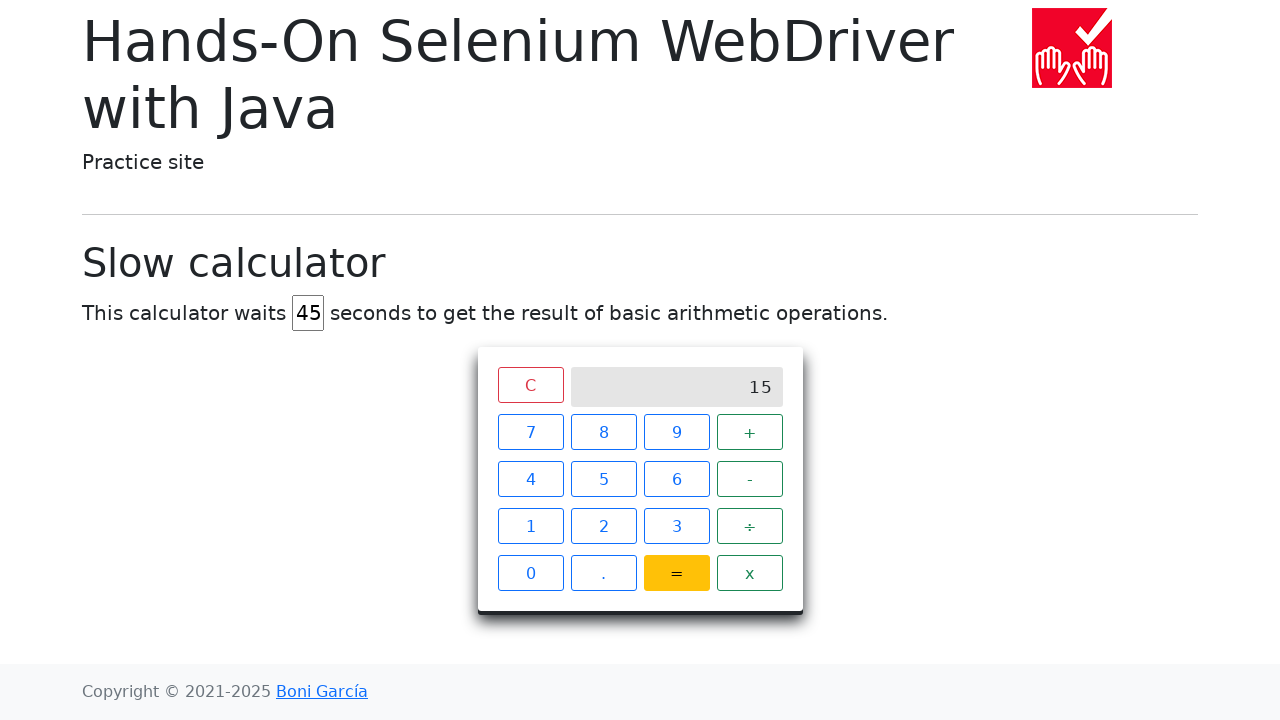

Verified result equals 15 (7 + 8)
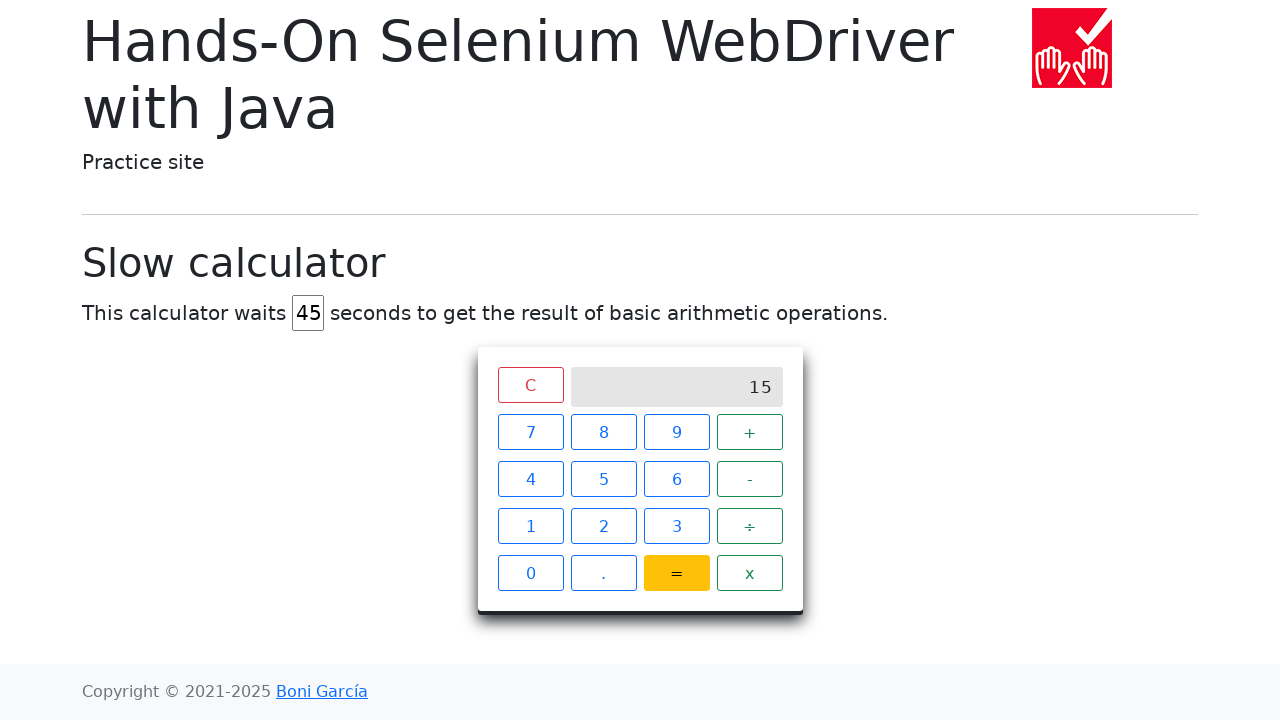

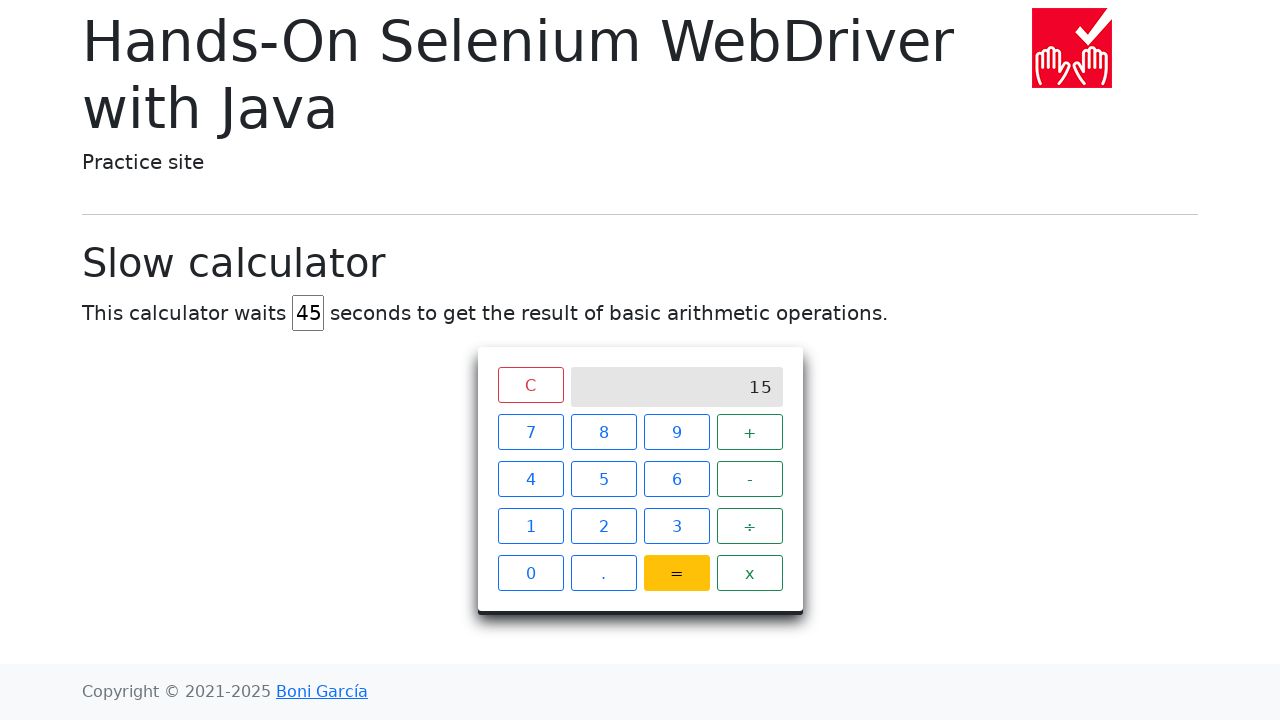